Tests datalist interaction by typing a value from the datalist options

Starting URL: https://bonigarcia.dev/selenium-webdriver-java/web-form.html

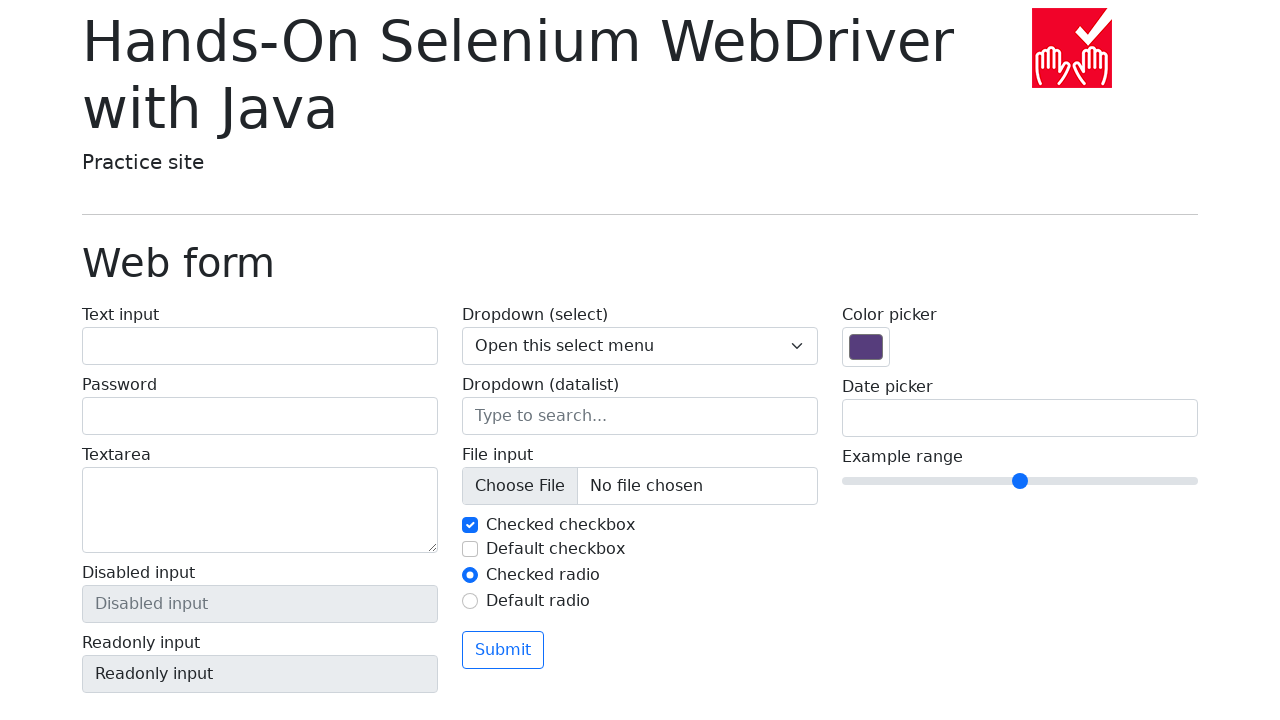

Clicked on the datalist input field at (640, 416) on input[name='my-datalist']
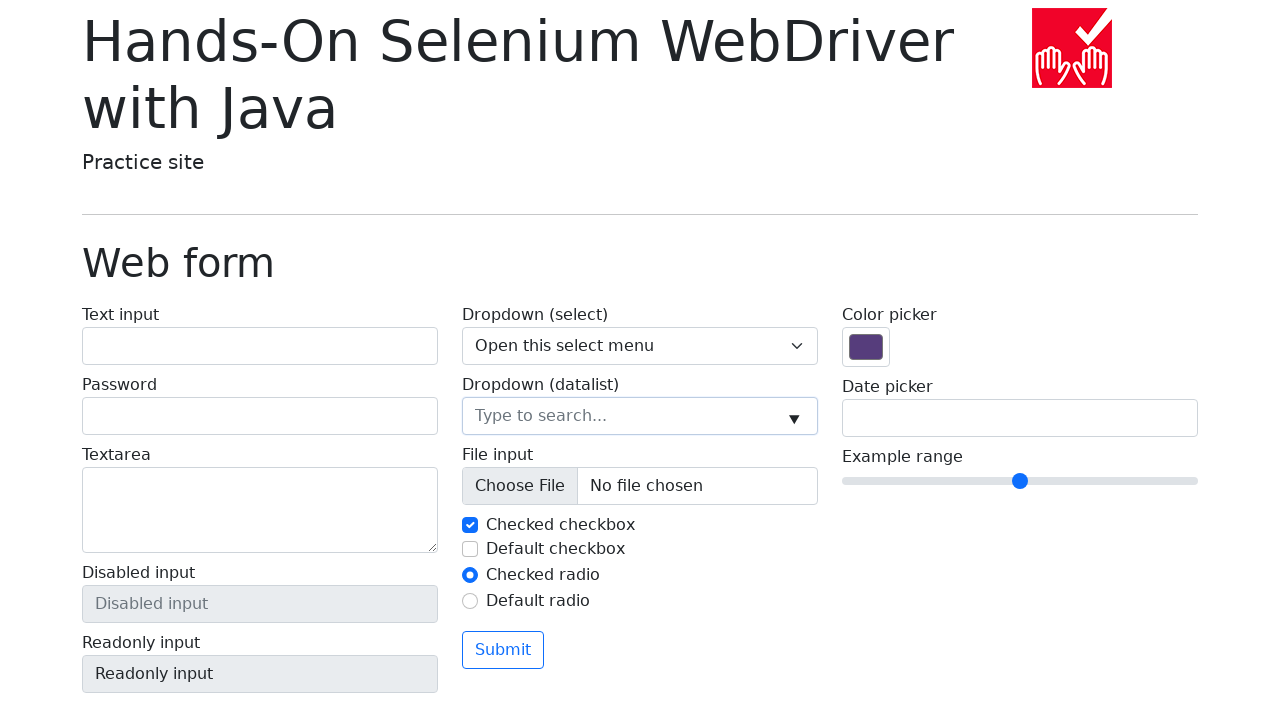

Filled datalist input field with 'New York' on input[name='my-datalist']
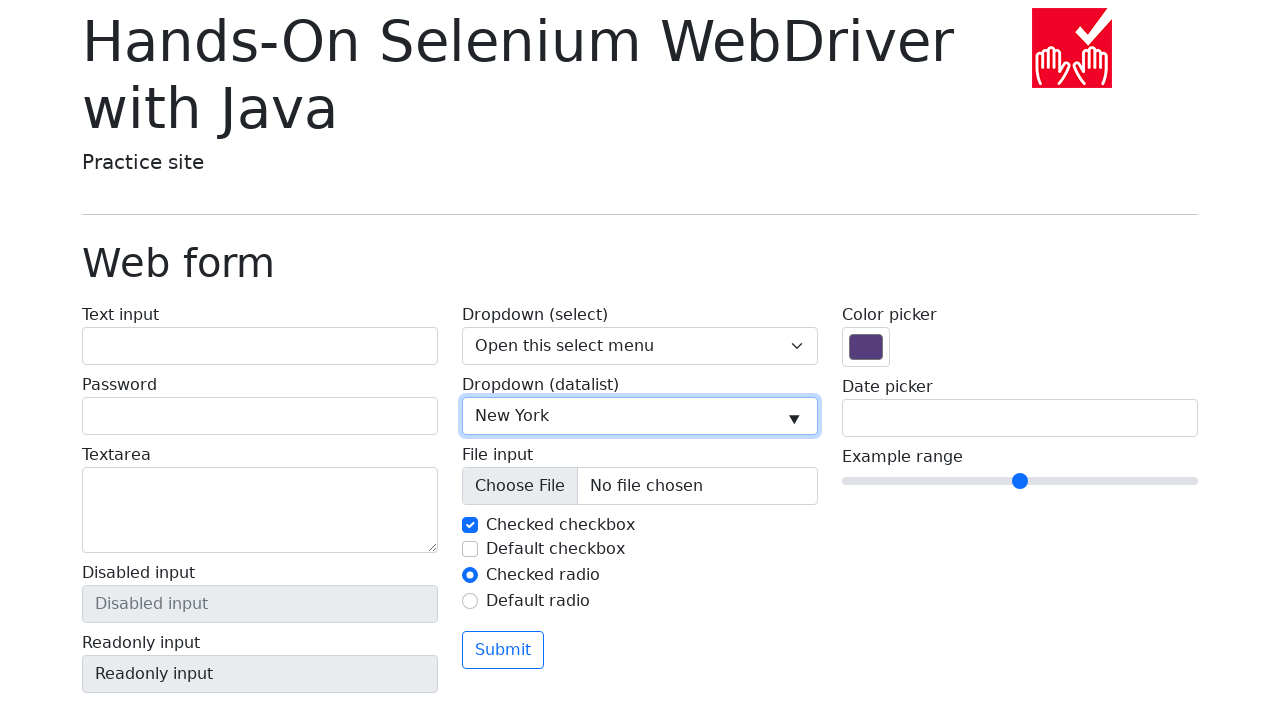

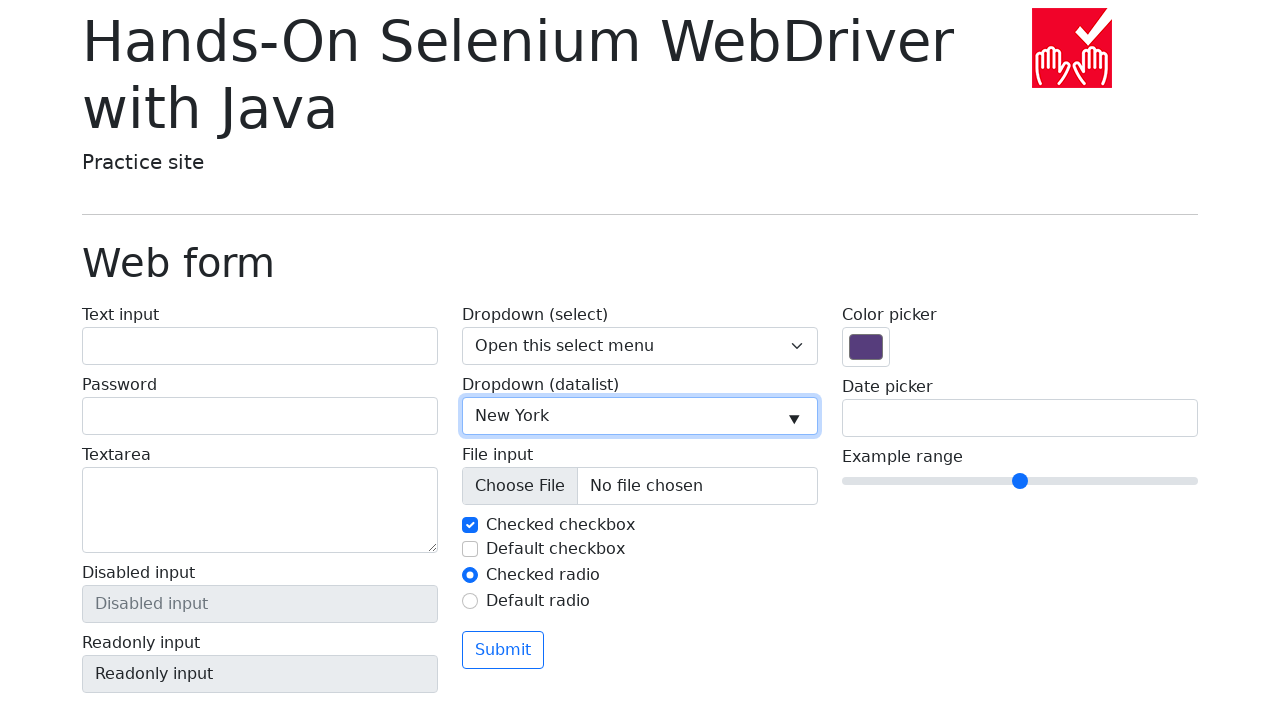